Tests clicking the Shop navigation link from checkout page and verifying navigation to the products page

Starting URL: https://webshop-agil-testautomatiserare.netlify.app/checkout

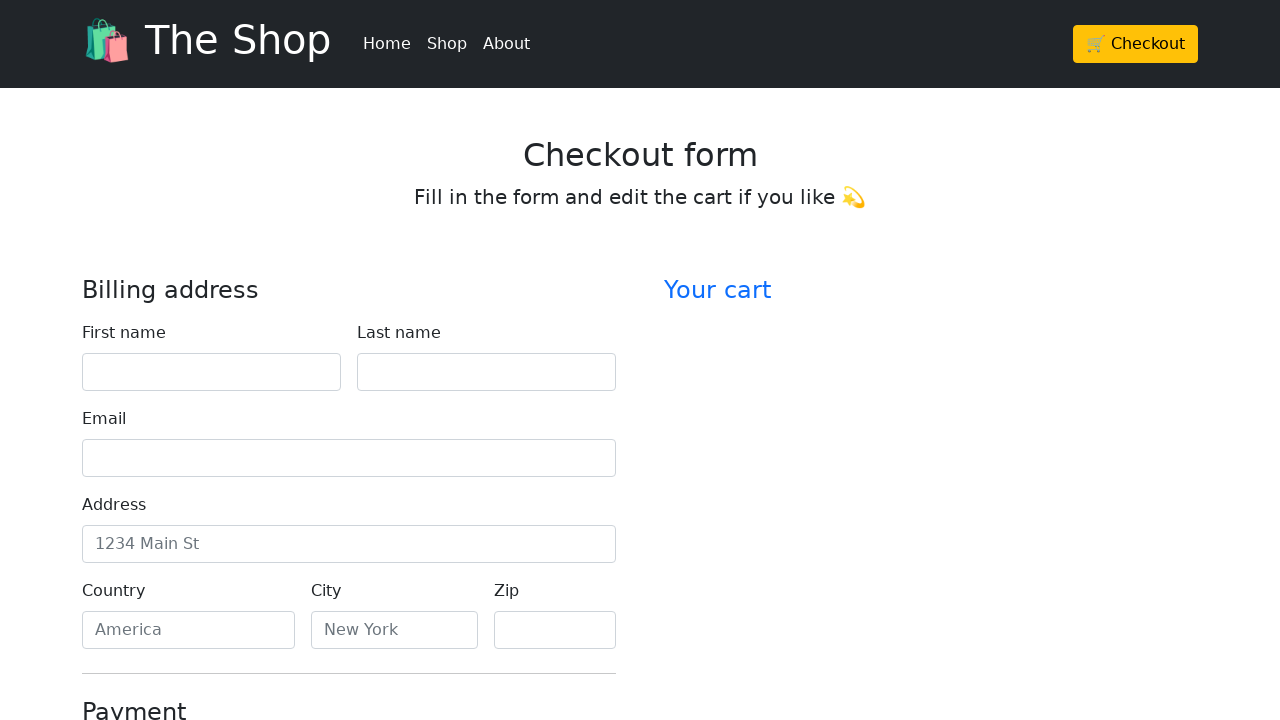

Clicked Shop navigation link at (447, 44) on .nav-link.px-2.text-white >> nth=1
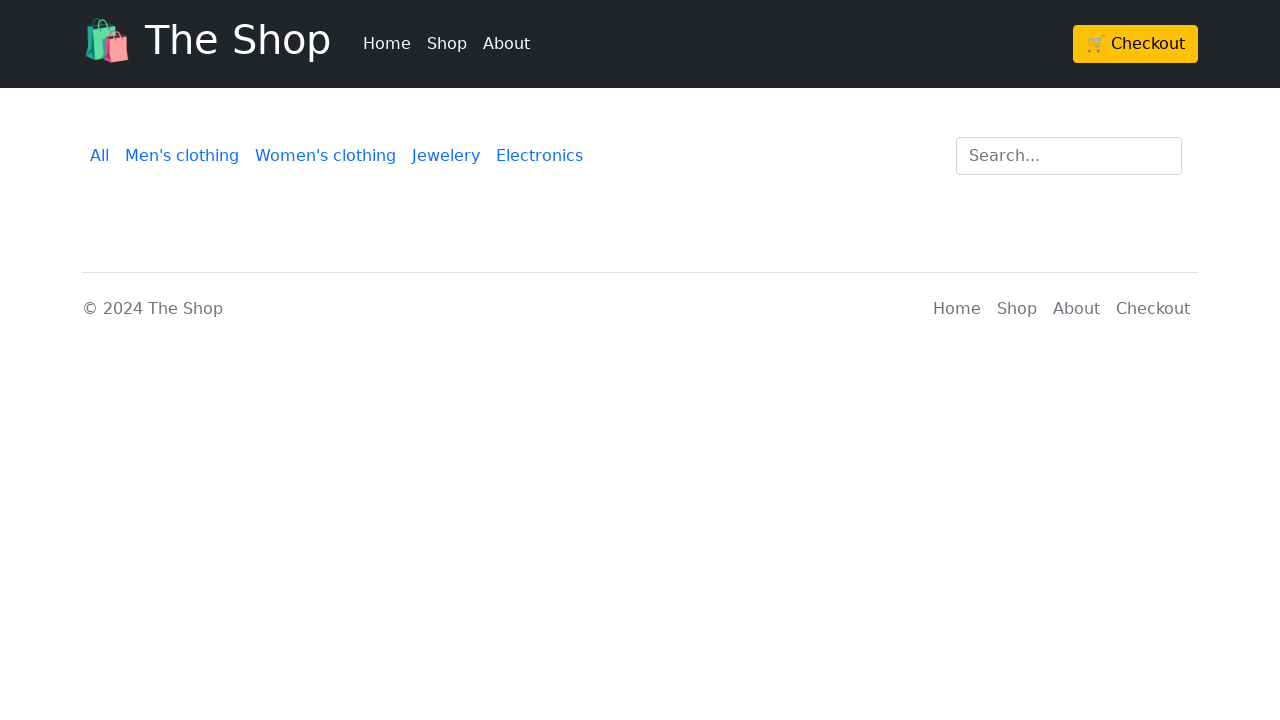

Waited for navigation to products page
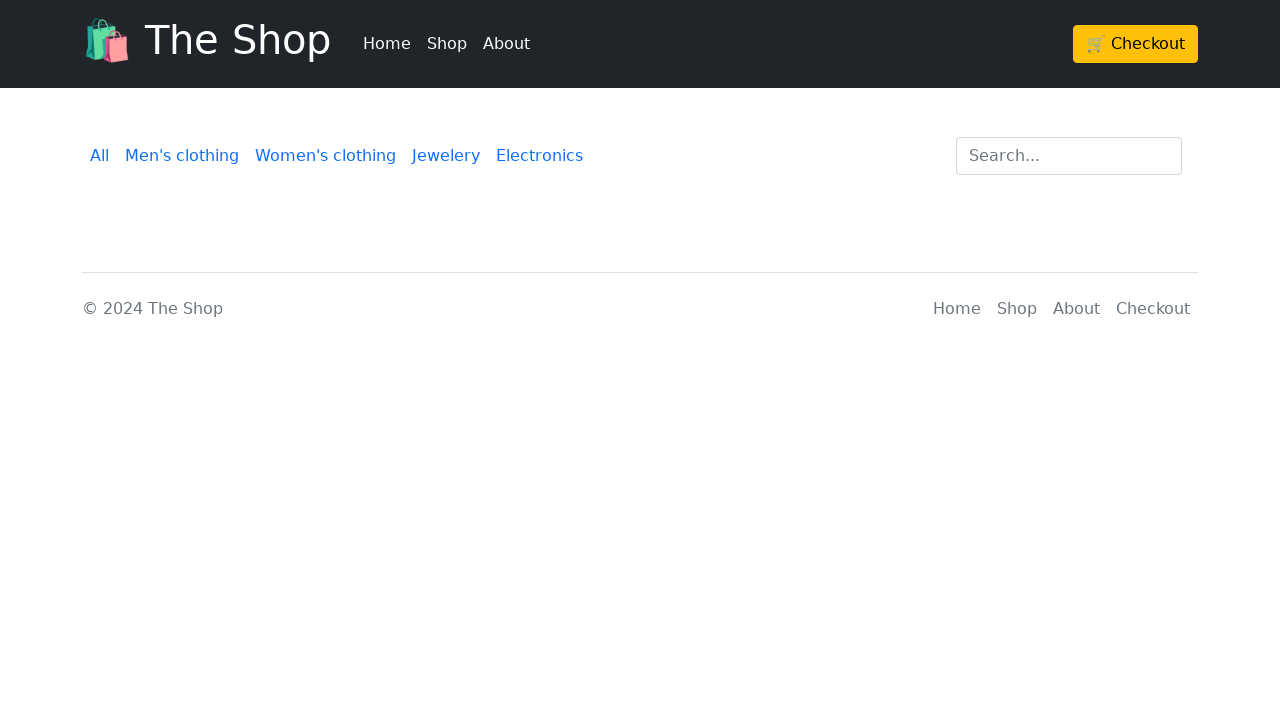

Retrieved current URL
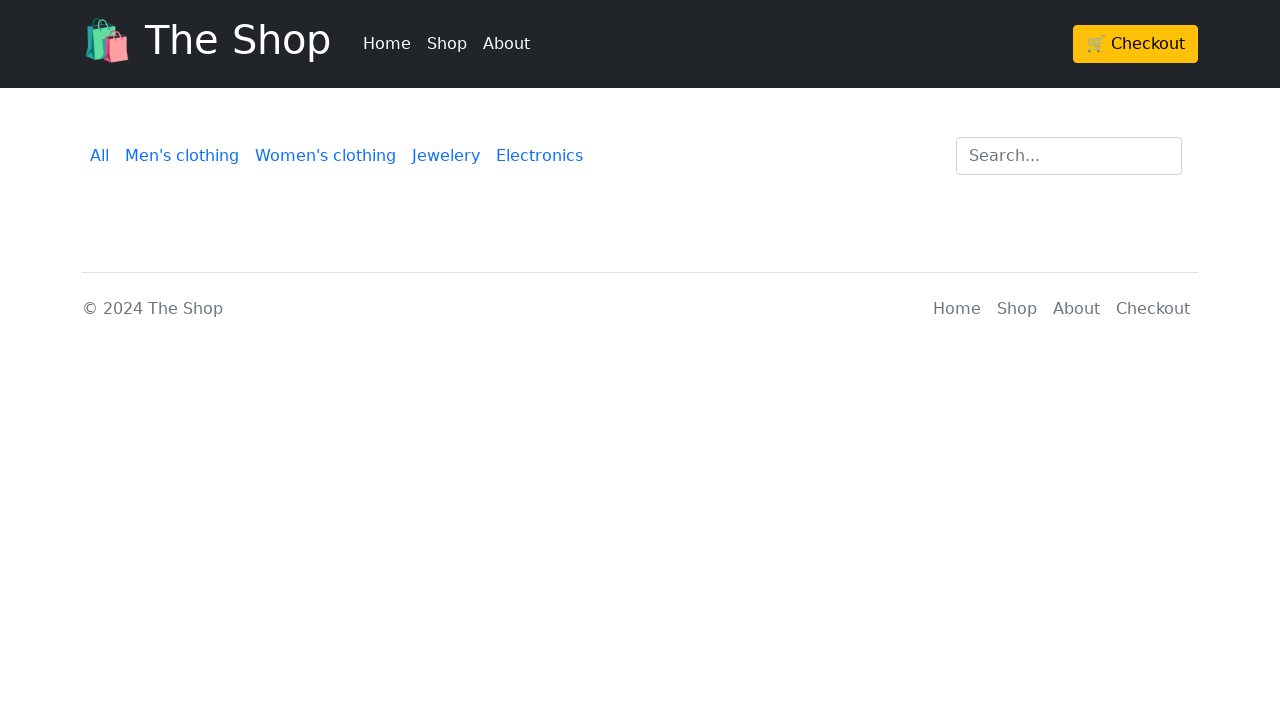

Verified navigation to products page successful
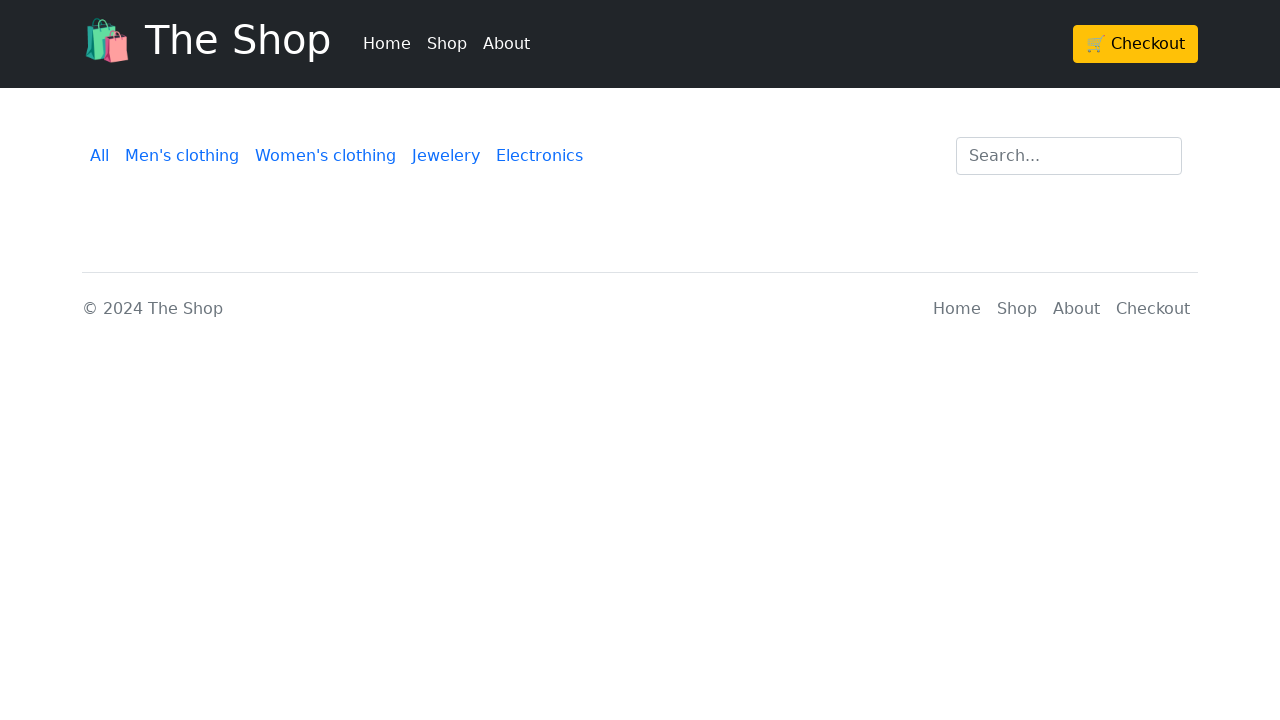

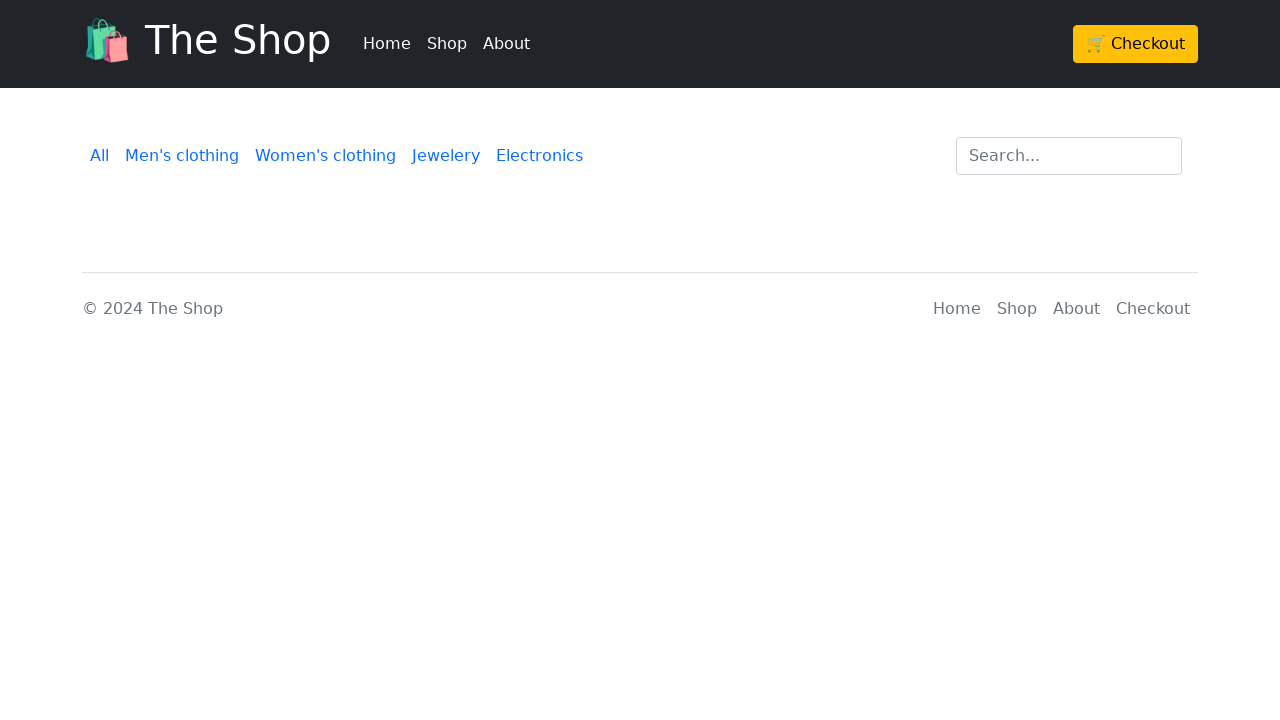